Tests multiple window handling by clicking links that open new windows, verifying window titles, closing child windows, and switching back to the parent window.

Starting URL: https://the-internet.herokuapp.com/

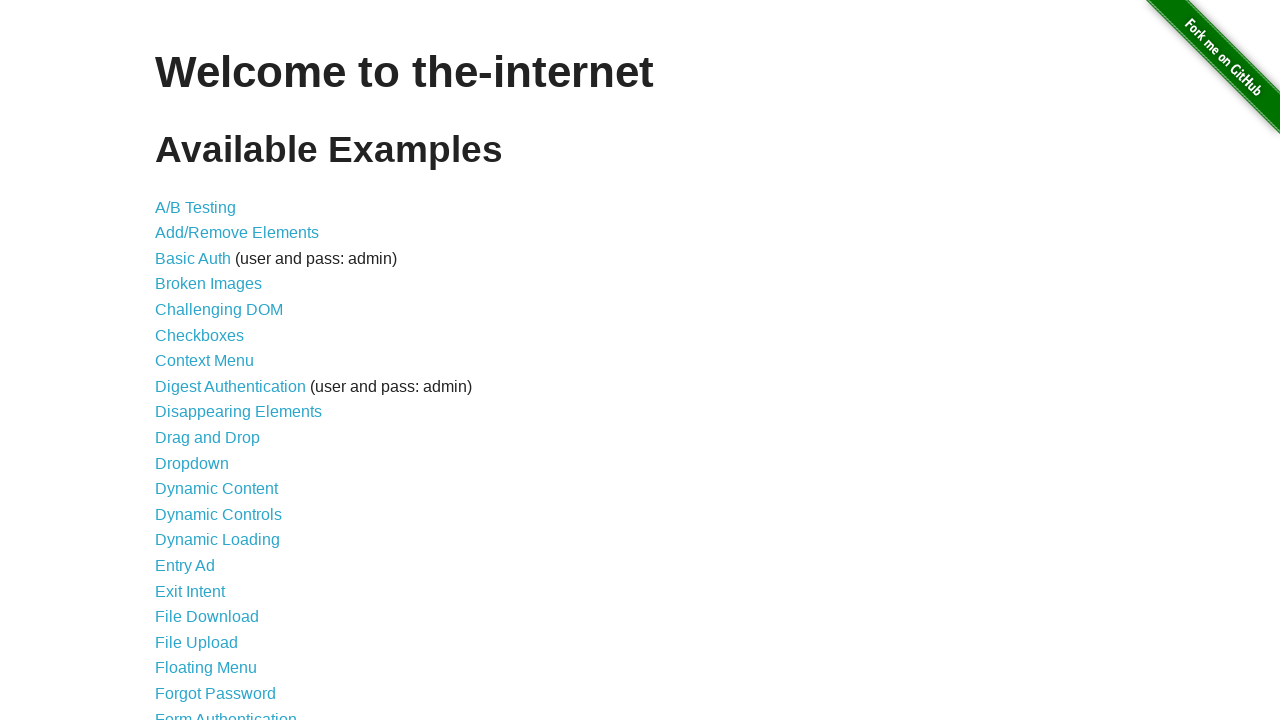

Clicked on 'Multiple Windows' link at (218, 369) on xpath=//a[text()='Multiple Windows']
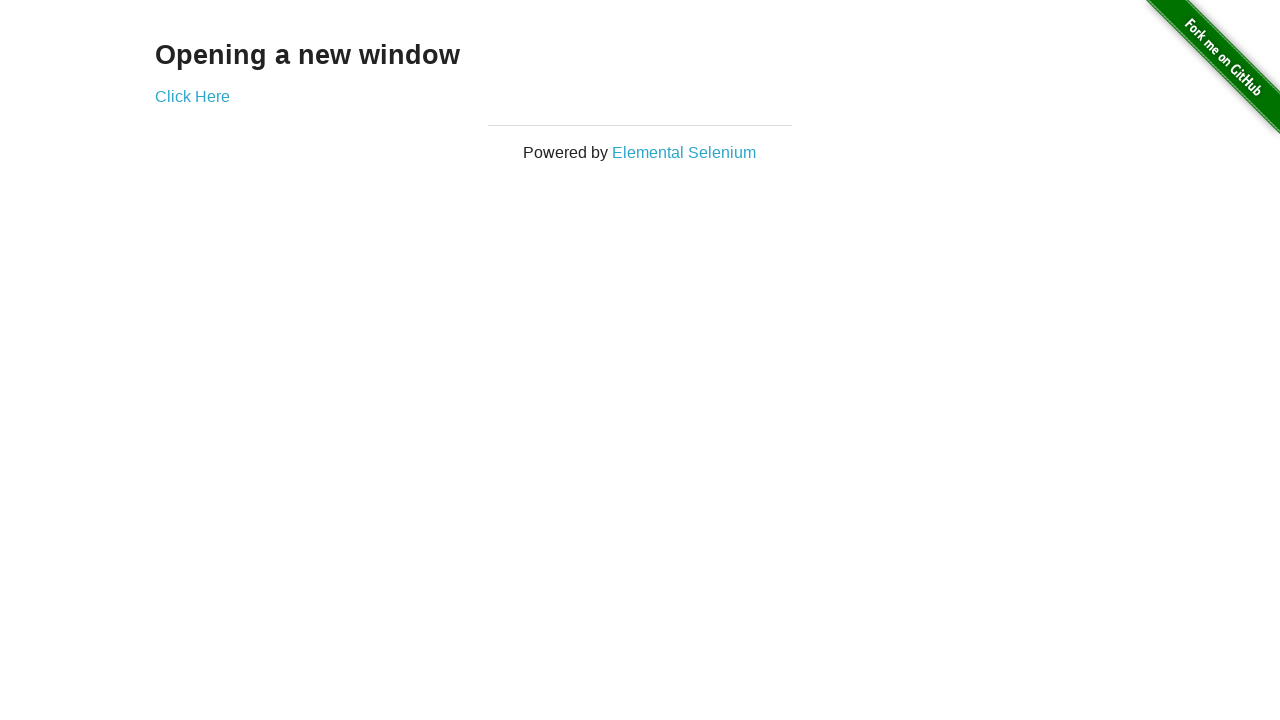

Clicked on 'Elemental Selenium' link to open new window at (684, 152) on xpath=//a[text()='Elemental Selenium']
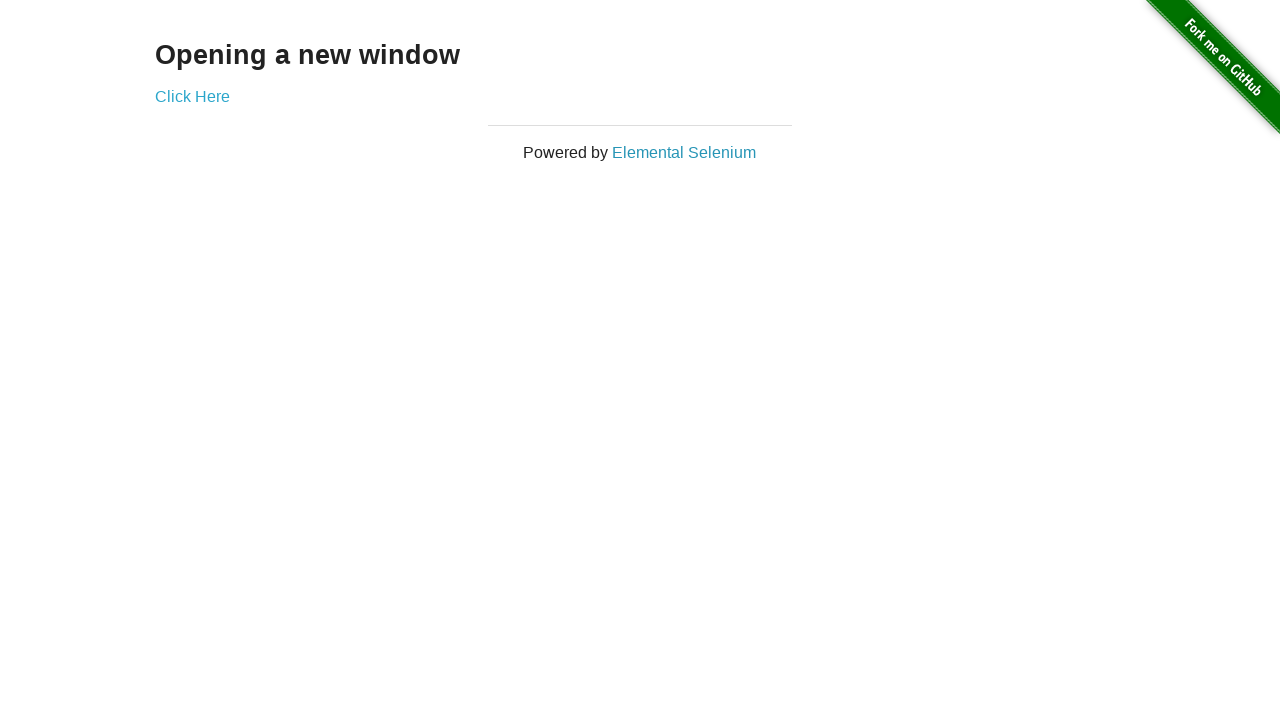

First child window loaded
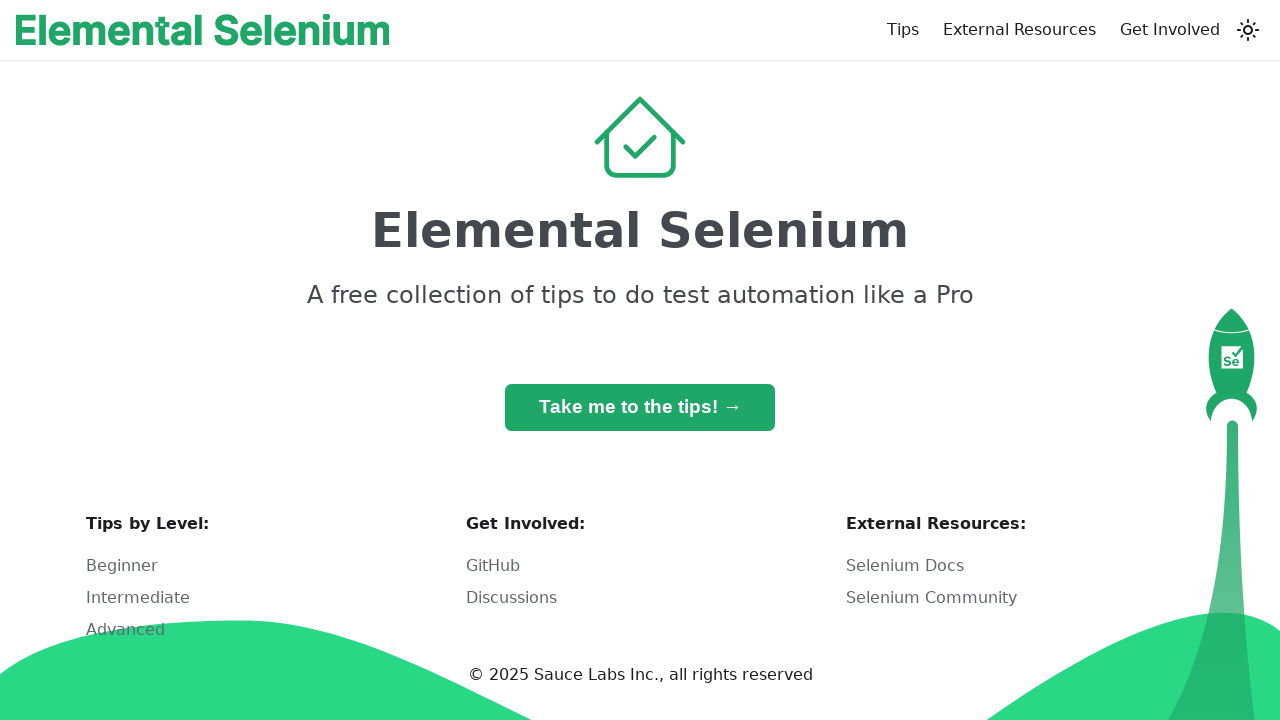

Retrieved first child window title: Home | Elemental Selenium
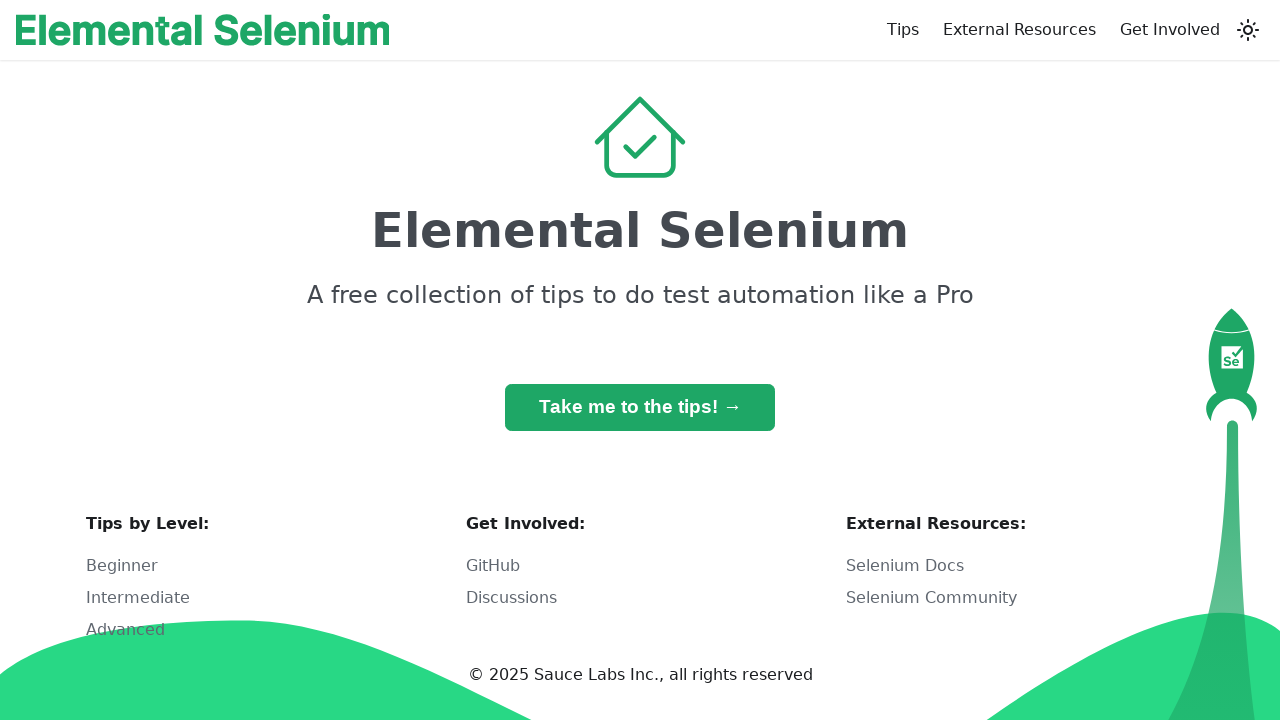

Closed first child window
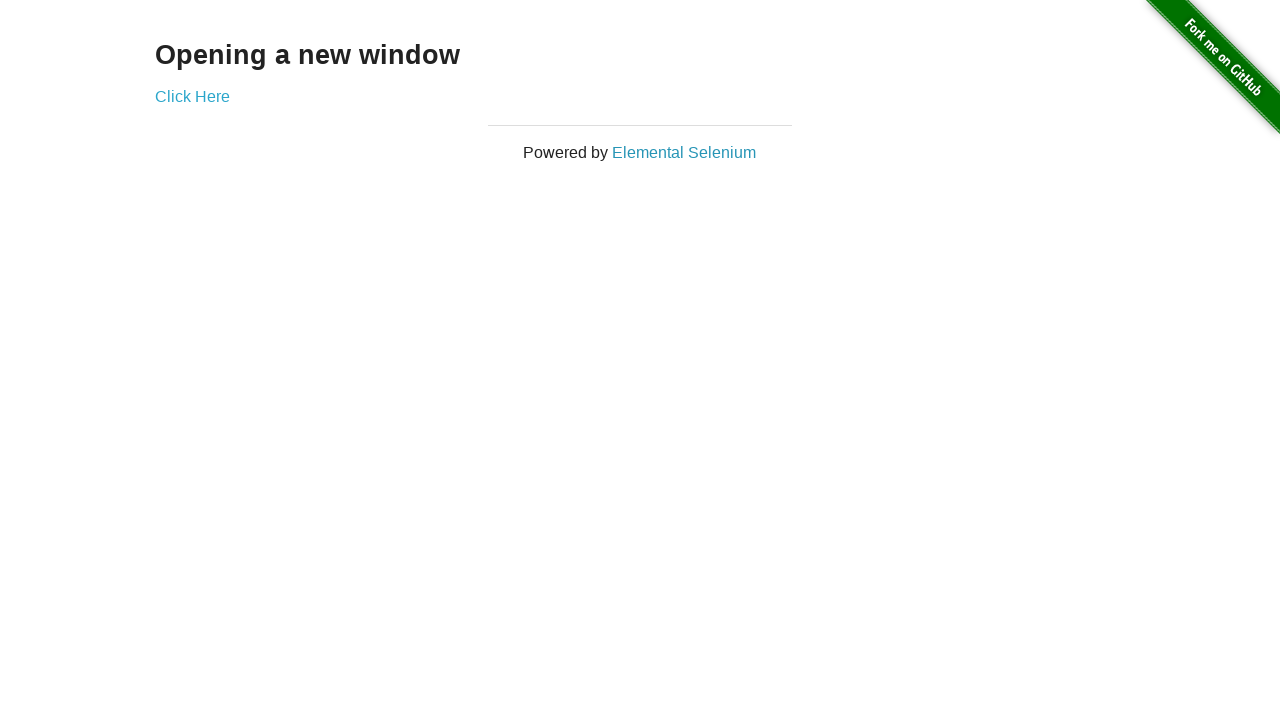

Clicked on 'Click Here' link to open second new window at (192, 96) on xpath=//a[text()='Click Here']
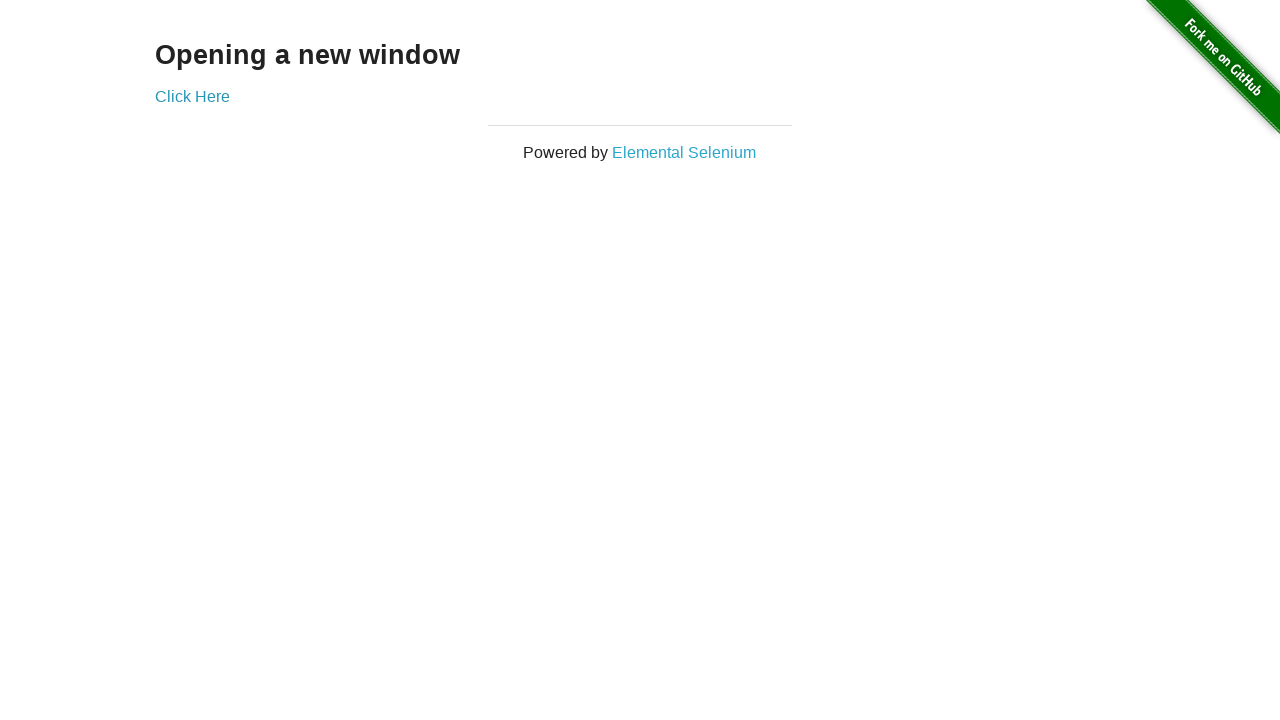

Second child window loaded
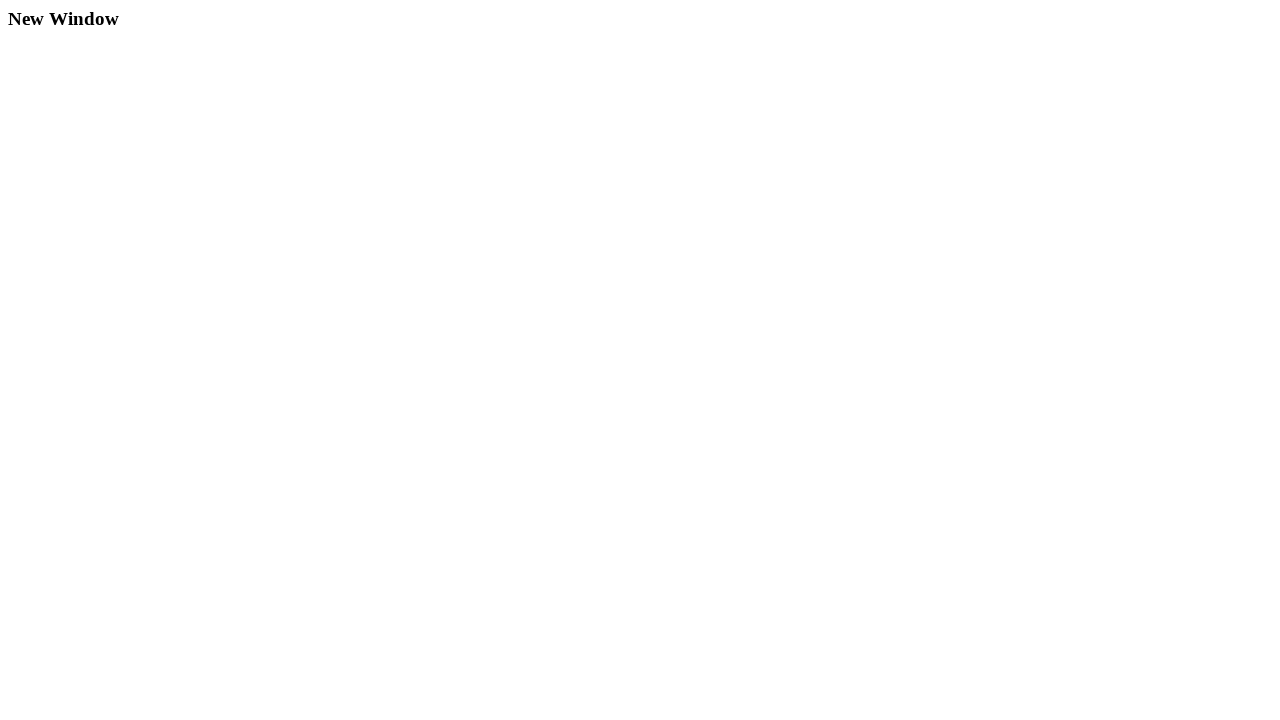

Retrieved second child window title: New Window
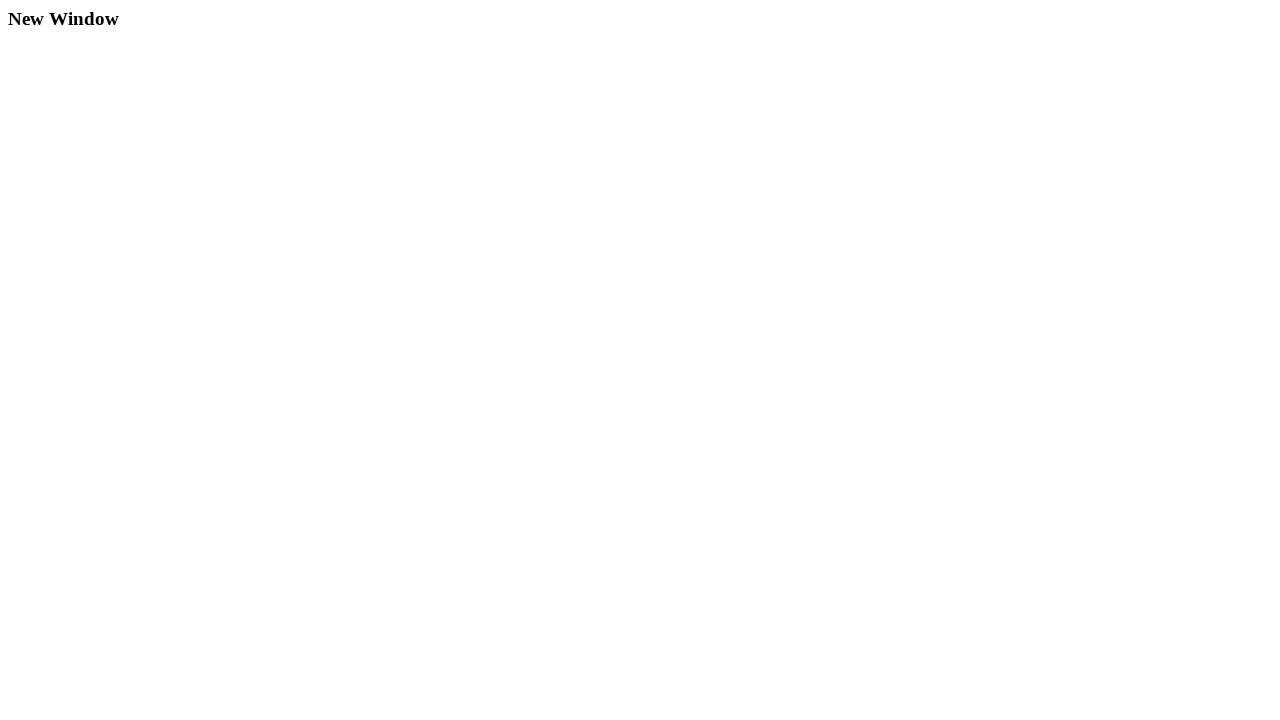

Closed second child window
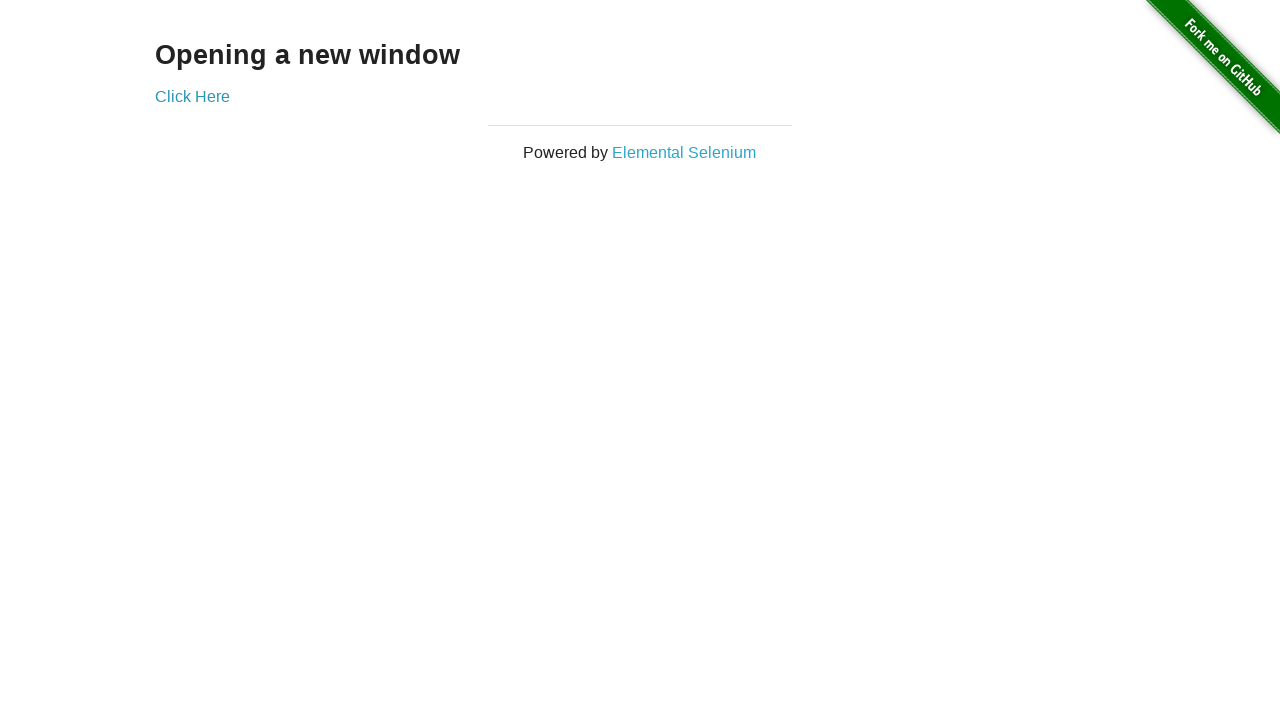

Retrieved parent window title: The Internet
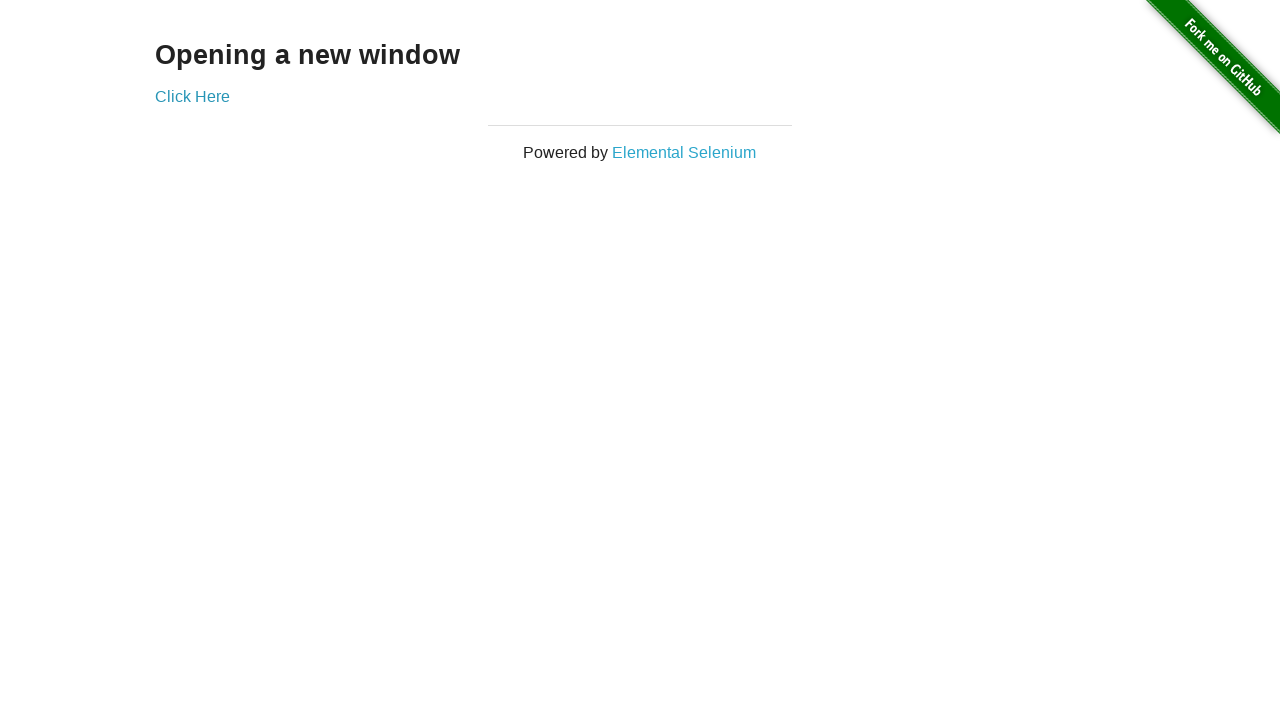

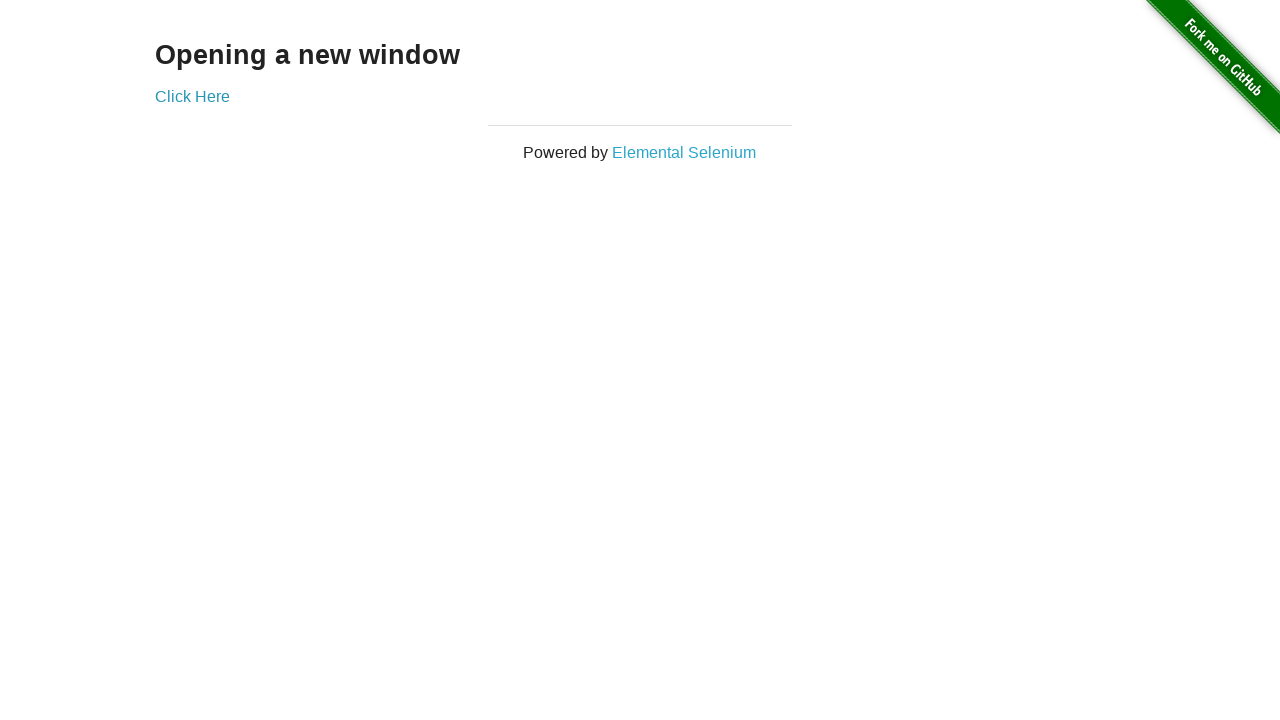